Tests a text box form by filling in randomly generated full name, email, current address, and permanent address fields, then submitting the form.

Starting URL: https://demoqa.com/text-box

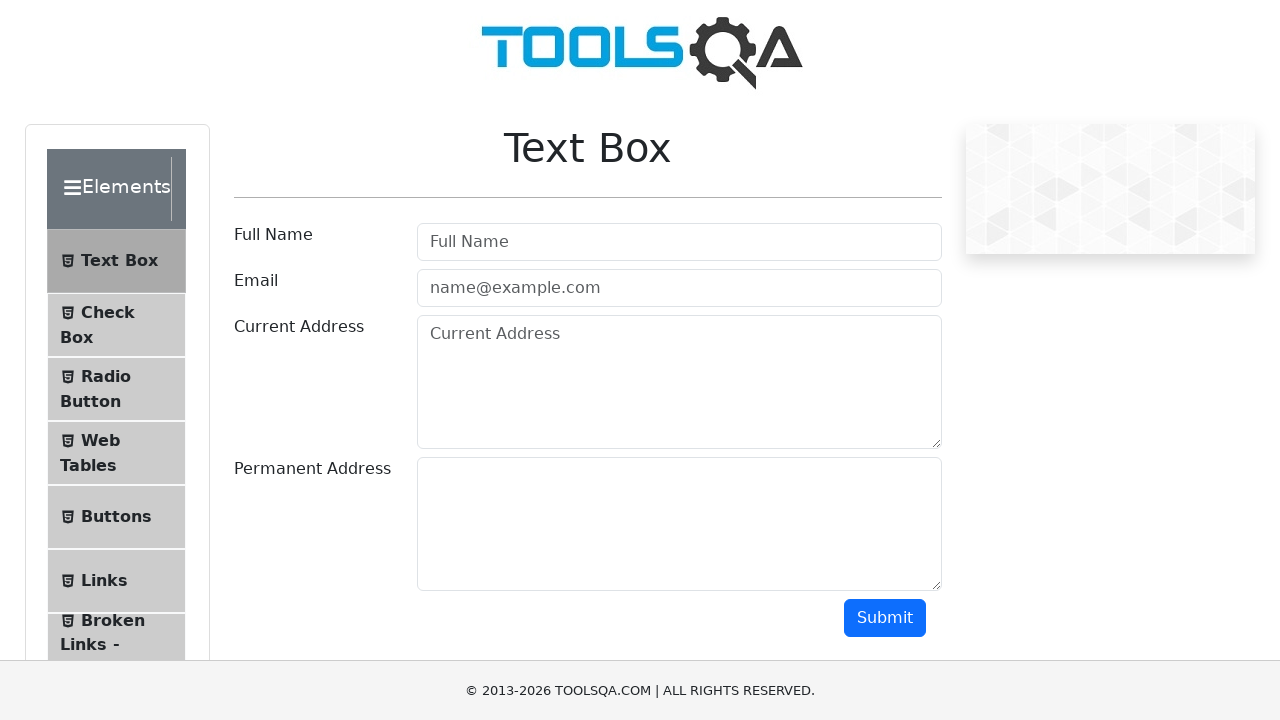

Filled full name field with 'Marcus Wellington III' on #userName
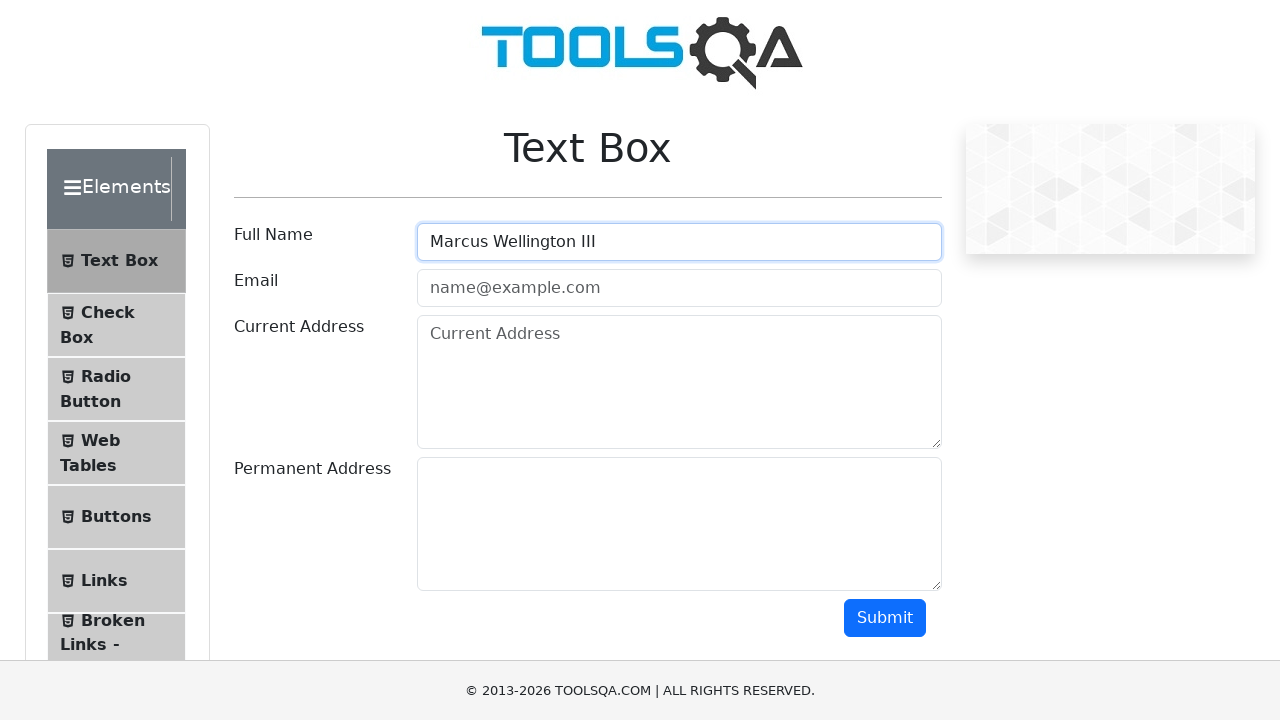

Clicked email field at (679, 288) on #userEmail
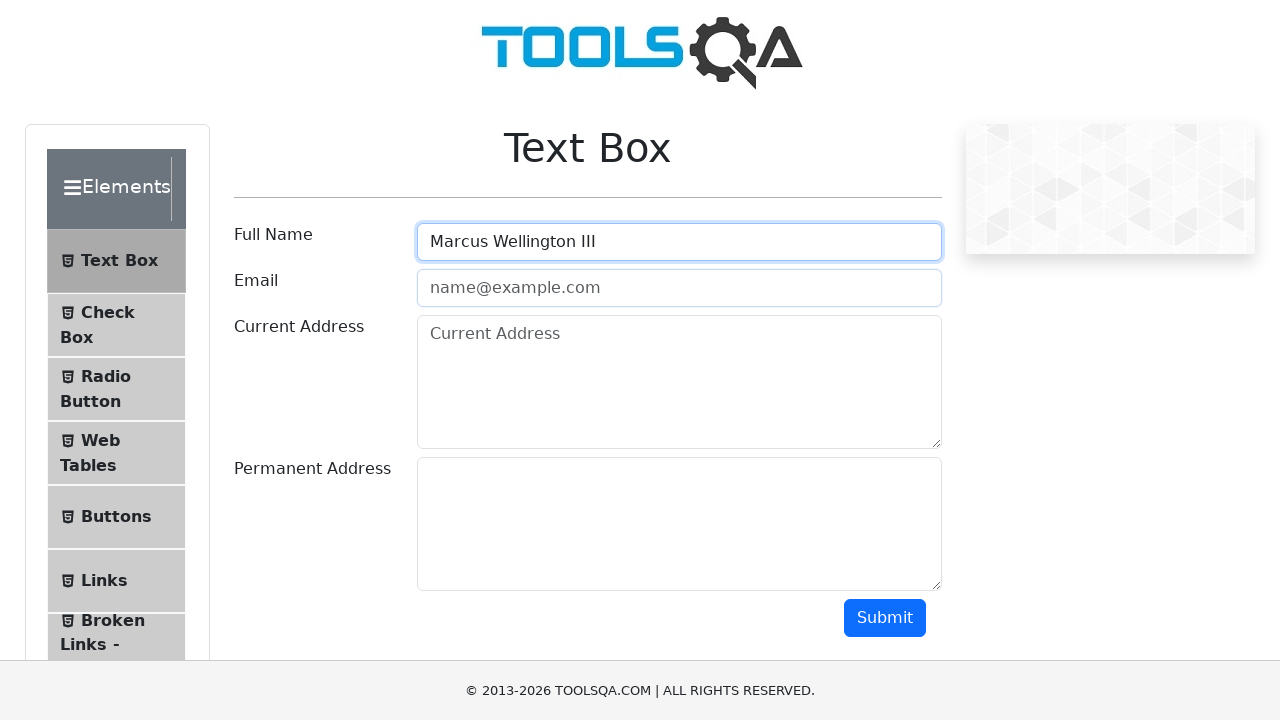

Filled email field with 'marcus.wellington@example.com' on #userEmail
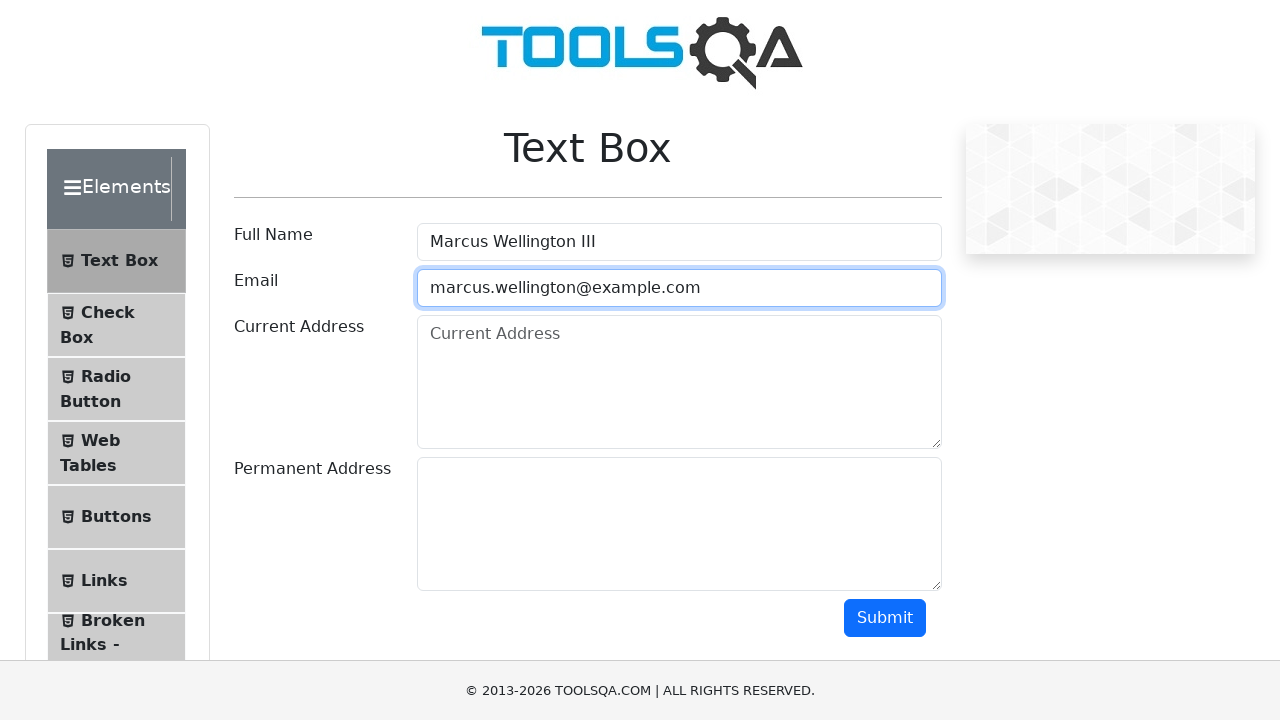

Clicked current address field at (679, 382) on #currentAddress
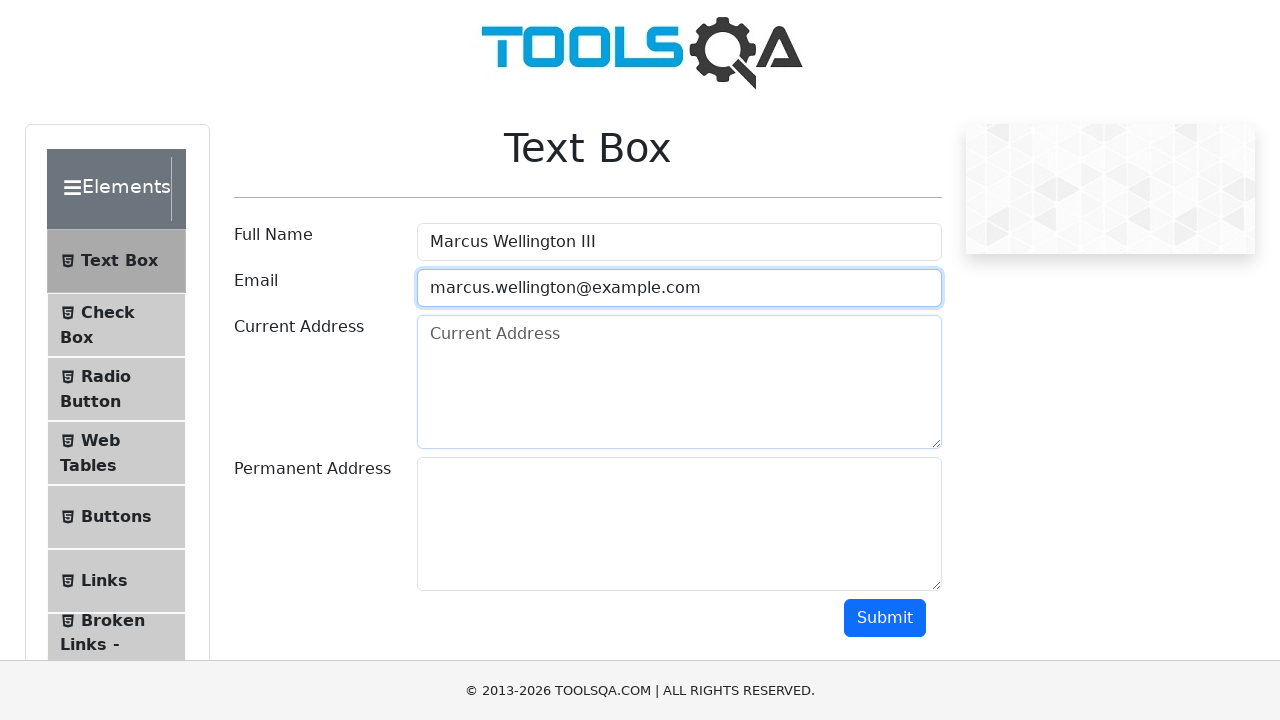

Filled current address field with '742 Evergreen Terrace, Springfield, IL 62701' on #currentAddress
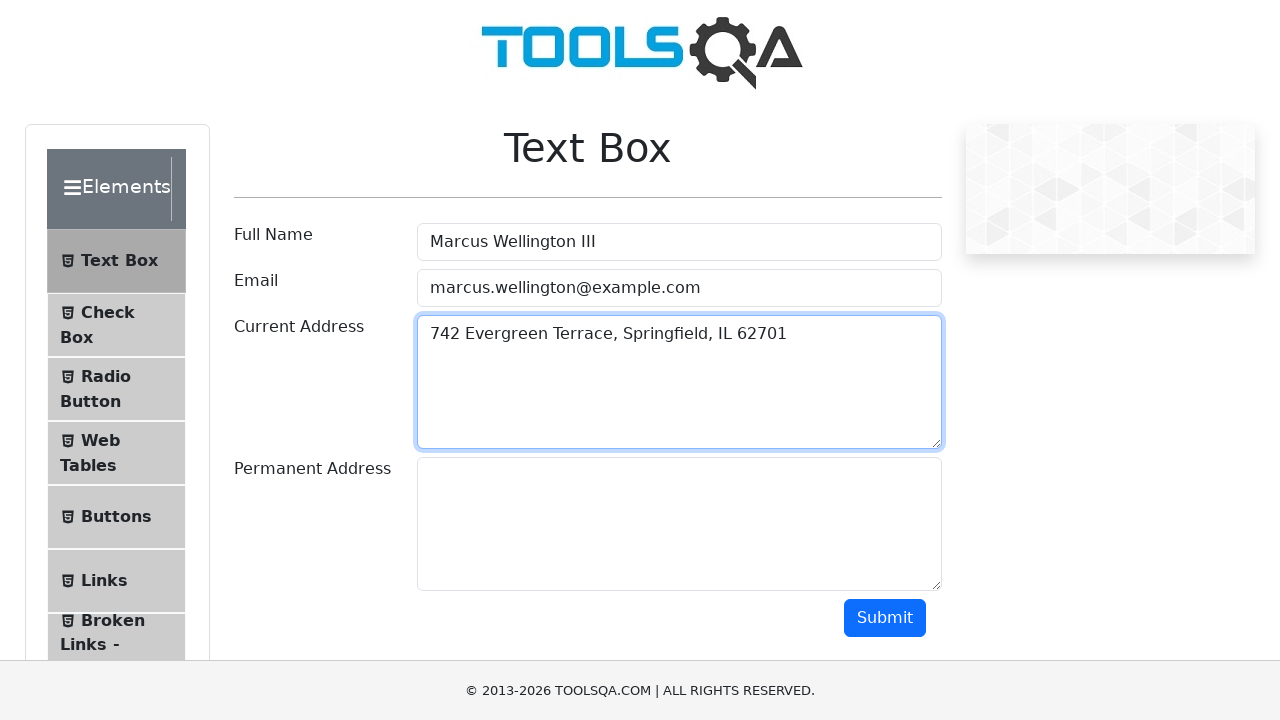

Clicked permanent address field at (679, 524) on #permanentAddress
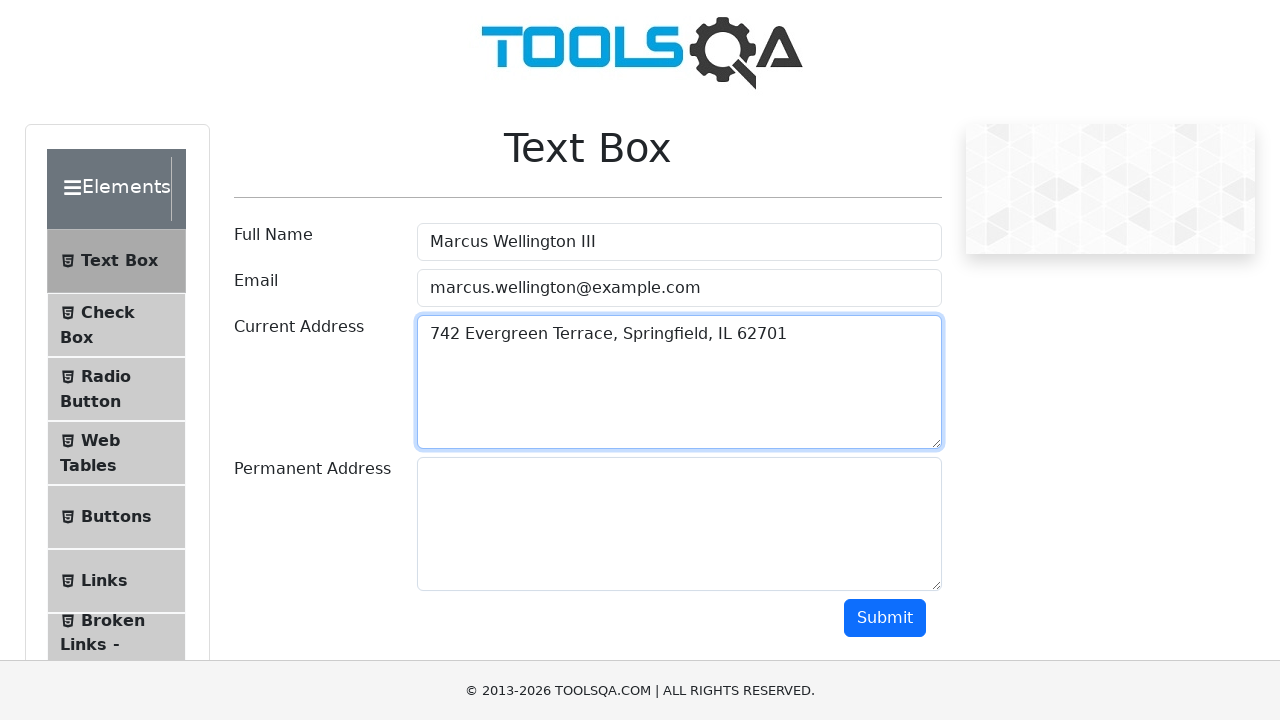

Filled permanent address field with '1234 Oak Boulevard, Suite 500, Chicago, IL 60601' on #permanentAddress
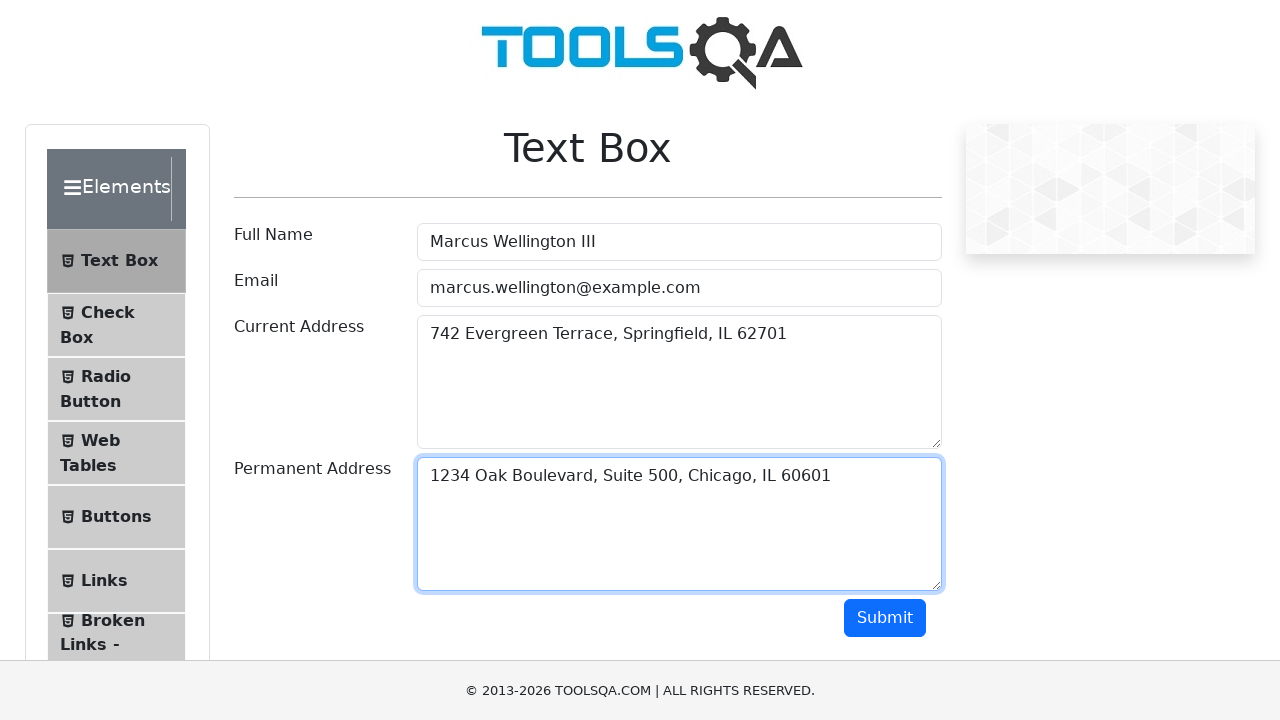

Clicked submit button to submit the form at (885, 618) on .btn-primary
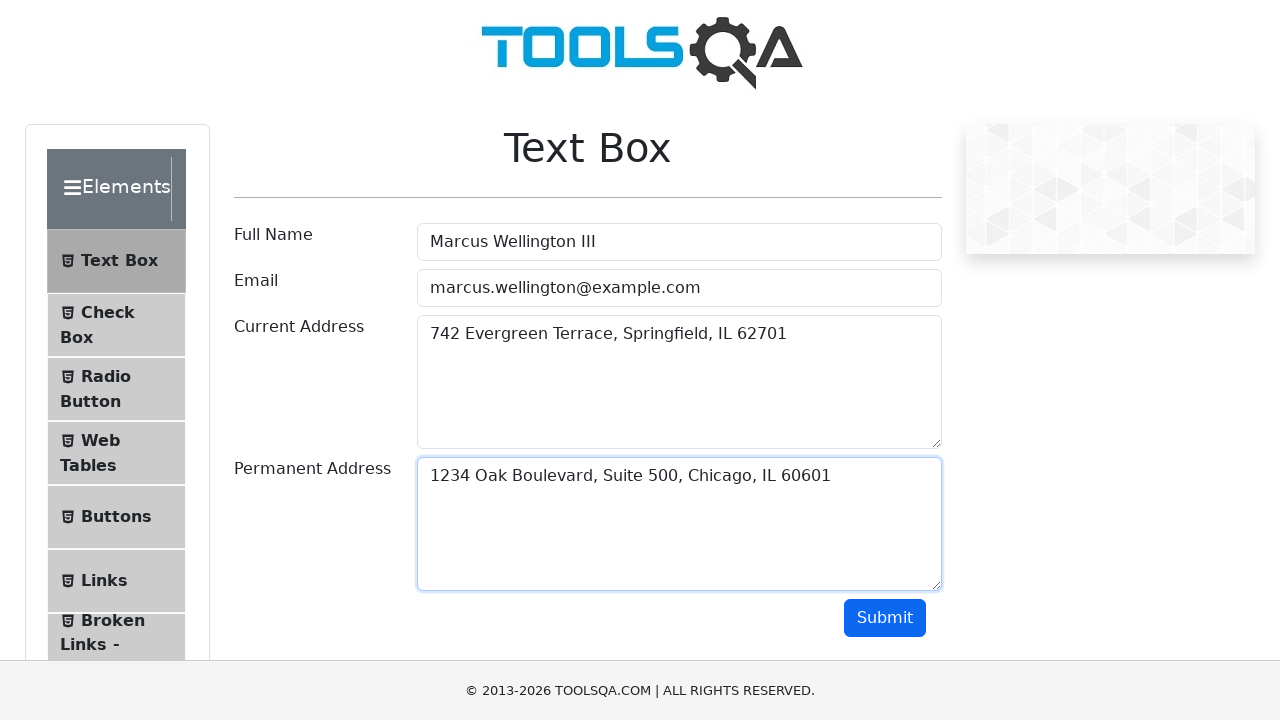

Form output appeared on the page
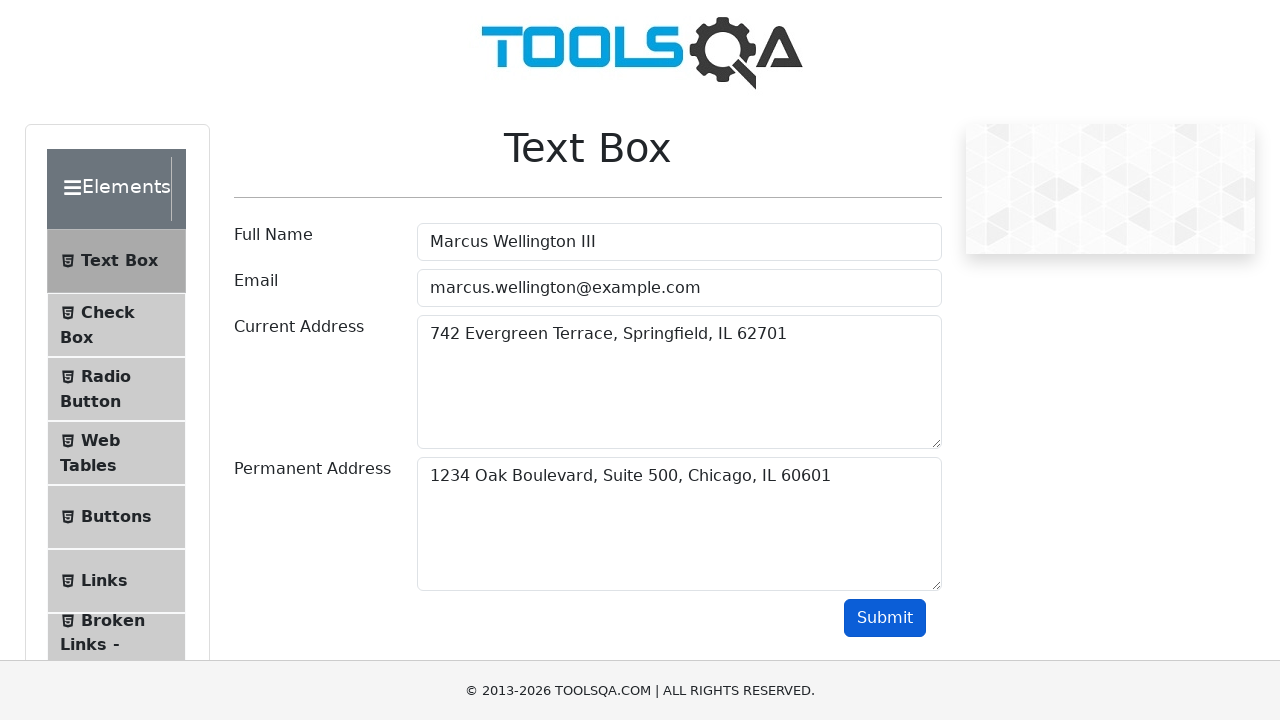

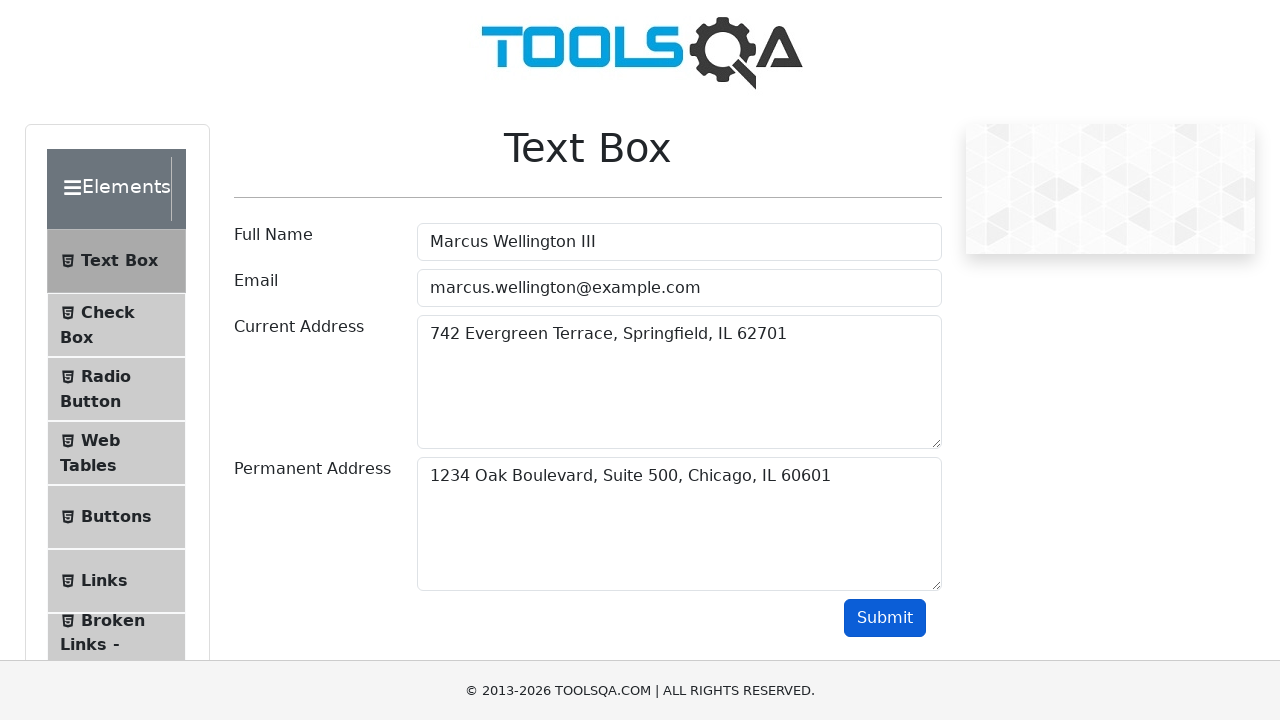